Tests tab navigation functionality by clicking through Social, Games, News, and Food tabs and verifying app items are displayed

Starting URL: https://qaappstore.ccbp.tech/

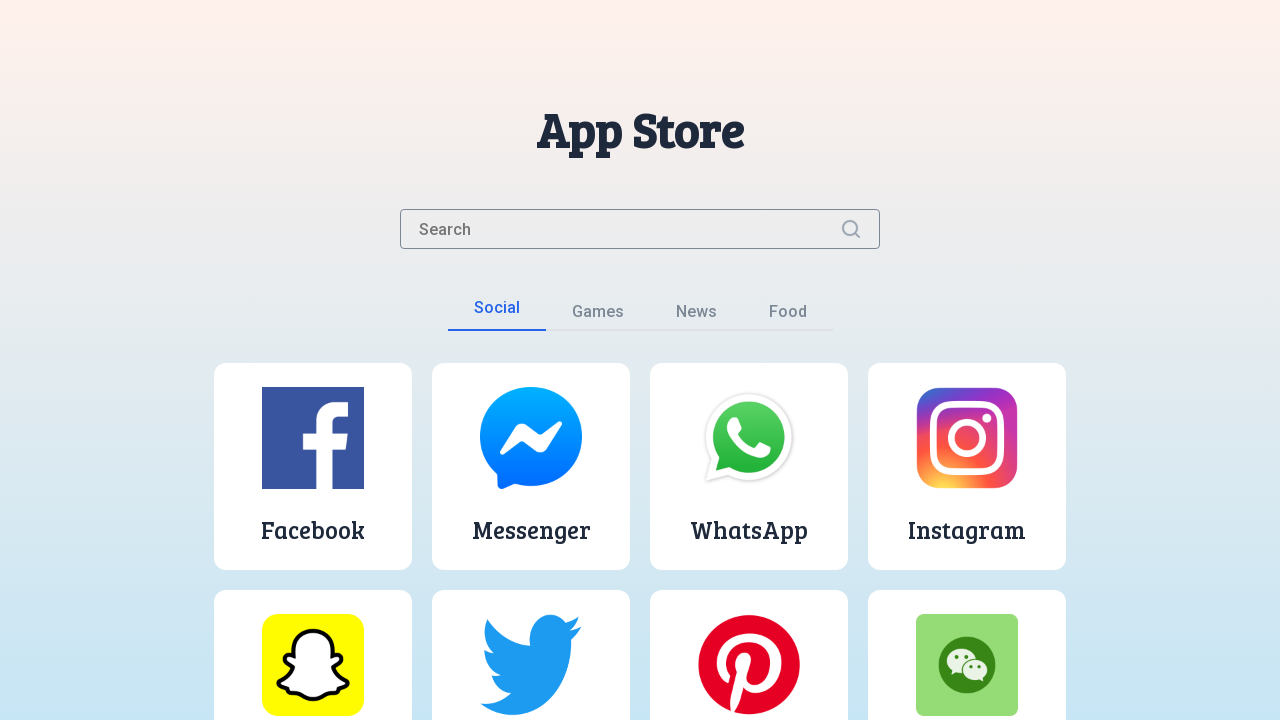

Apps list became visible
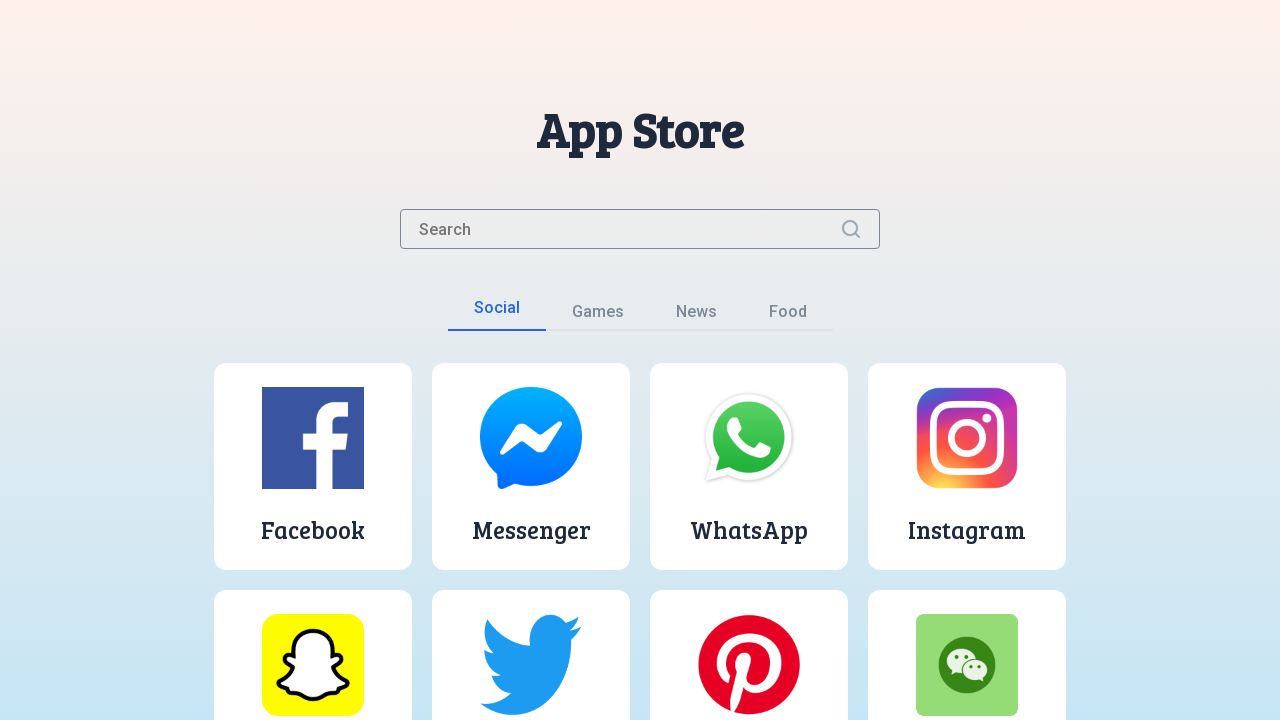

Clicked Social tab at (496, 314) on button:text('Social')
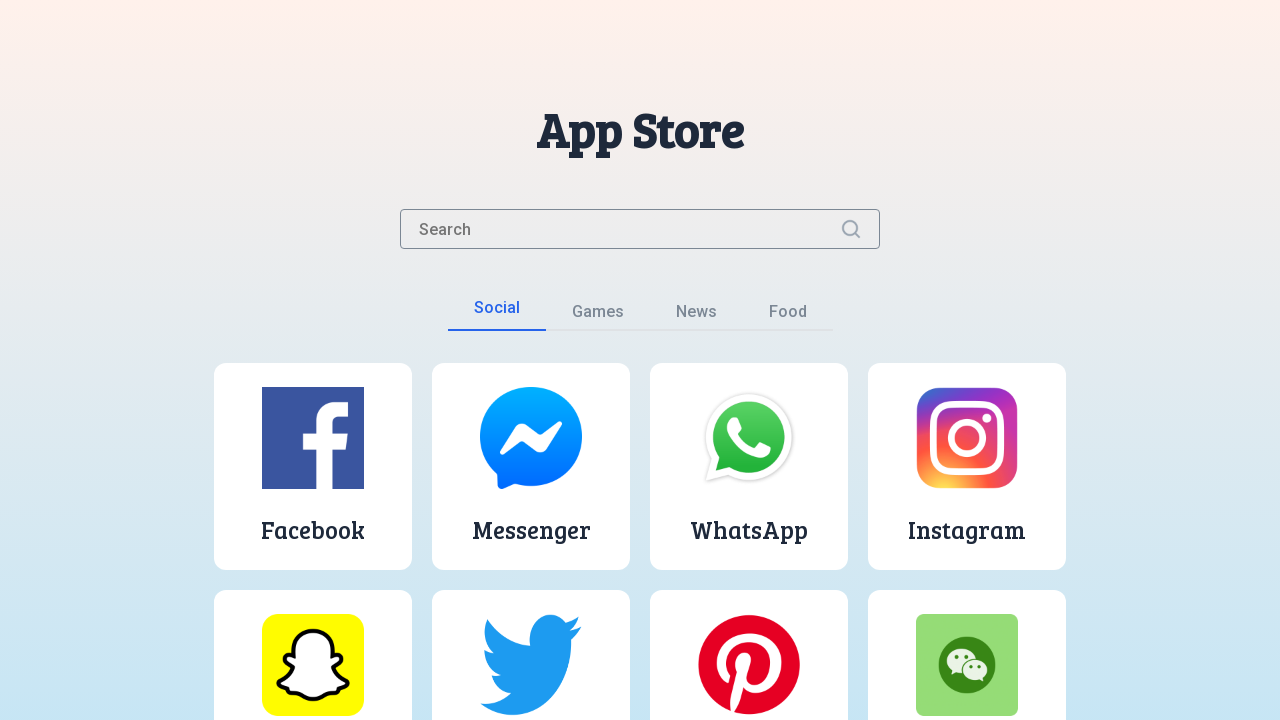

Social tab app items loaded
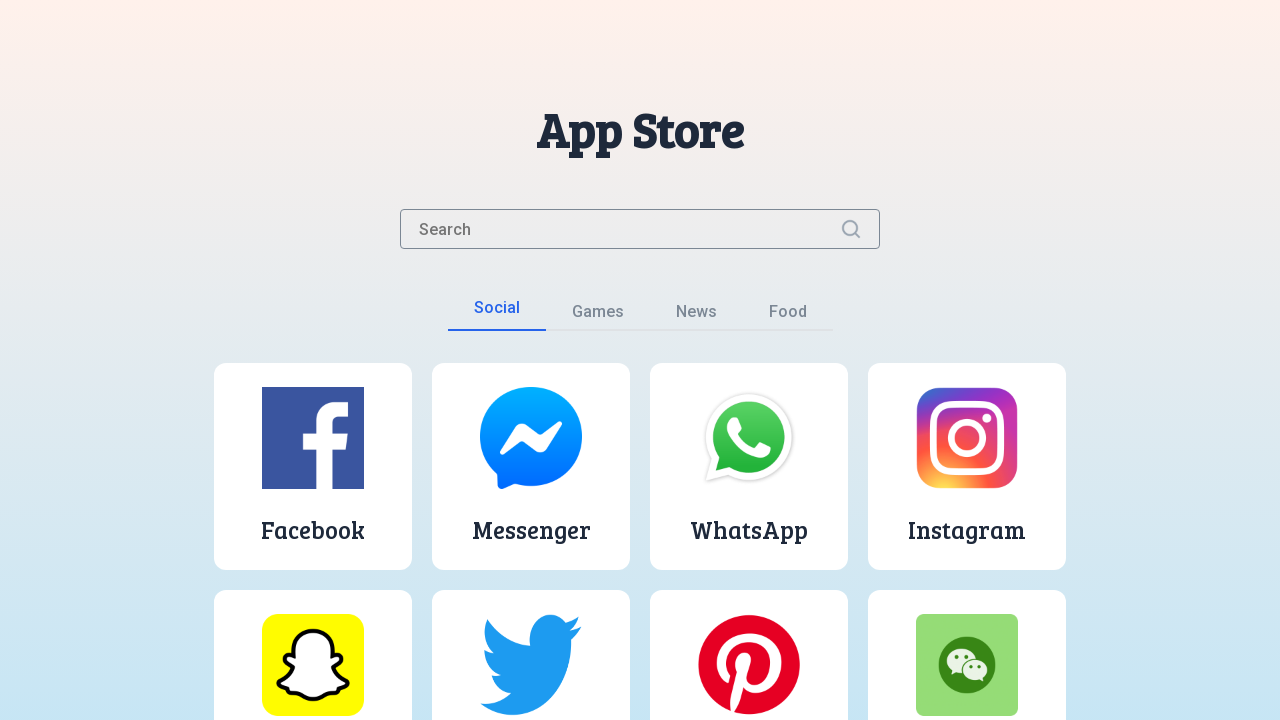

Clicked Games tab at (598, 316) on button:text('Games')
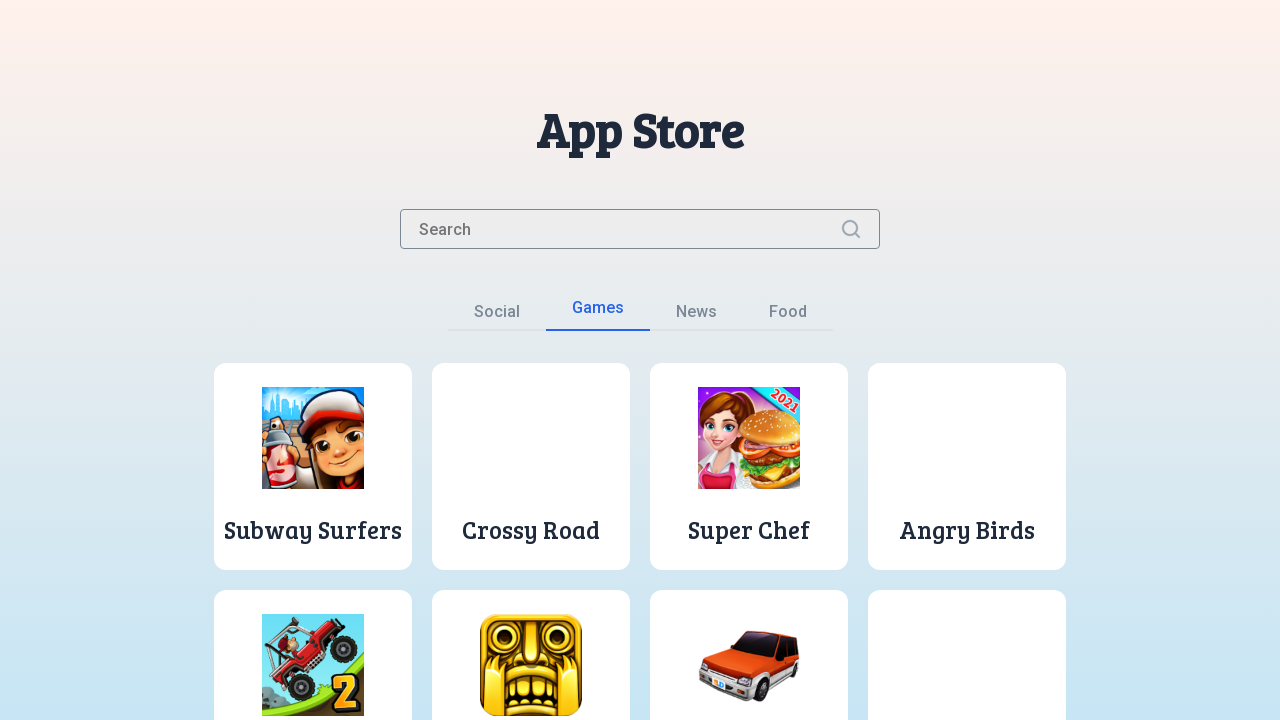

Games tab app items loaded
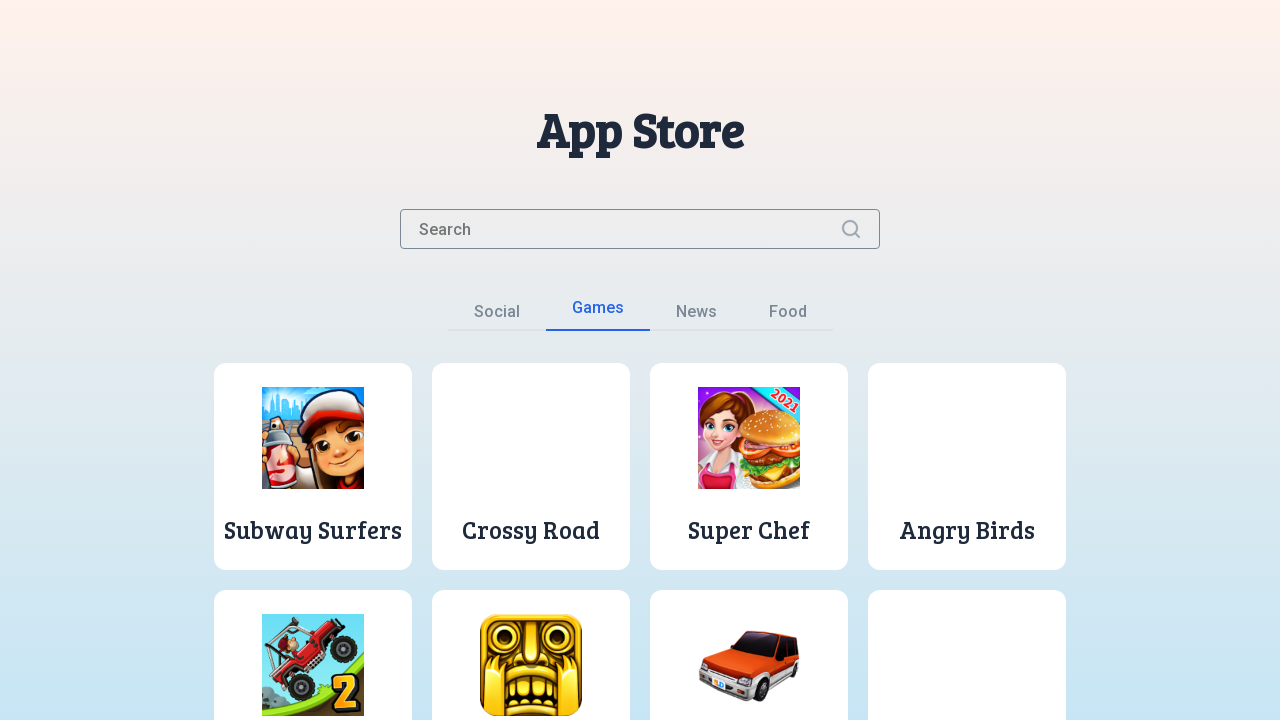

Clicked News tab at (696, 316) on button:text('News')
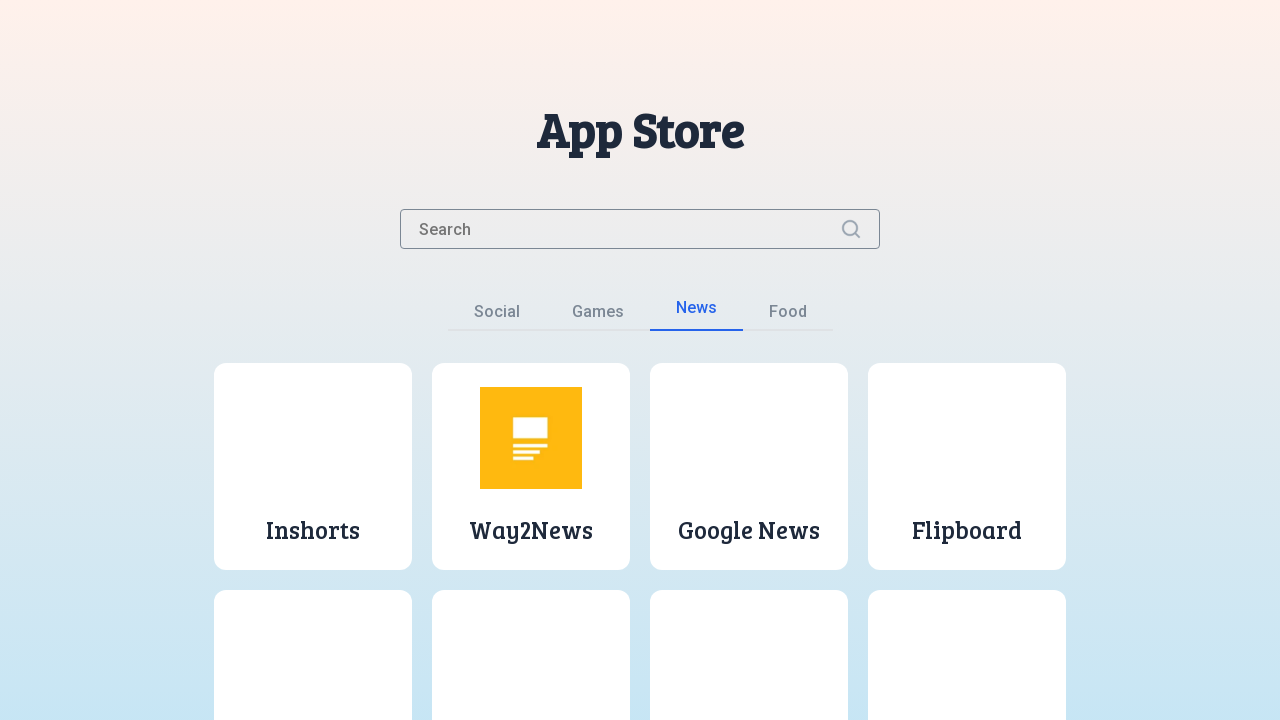

News tab app items loaded
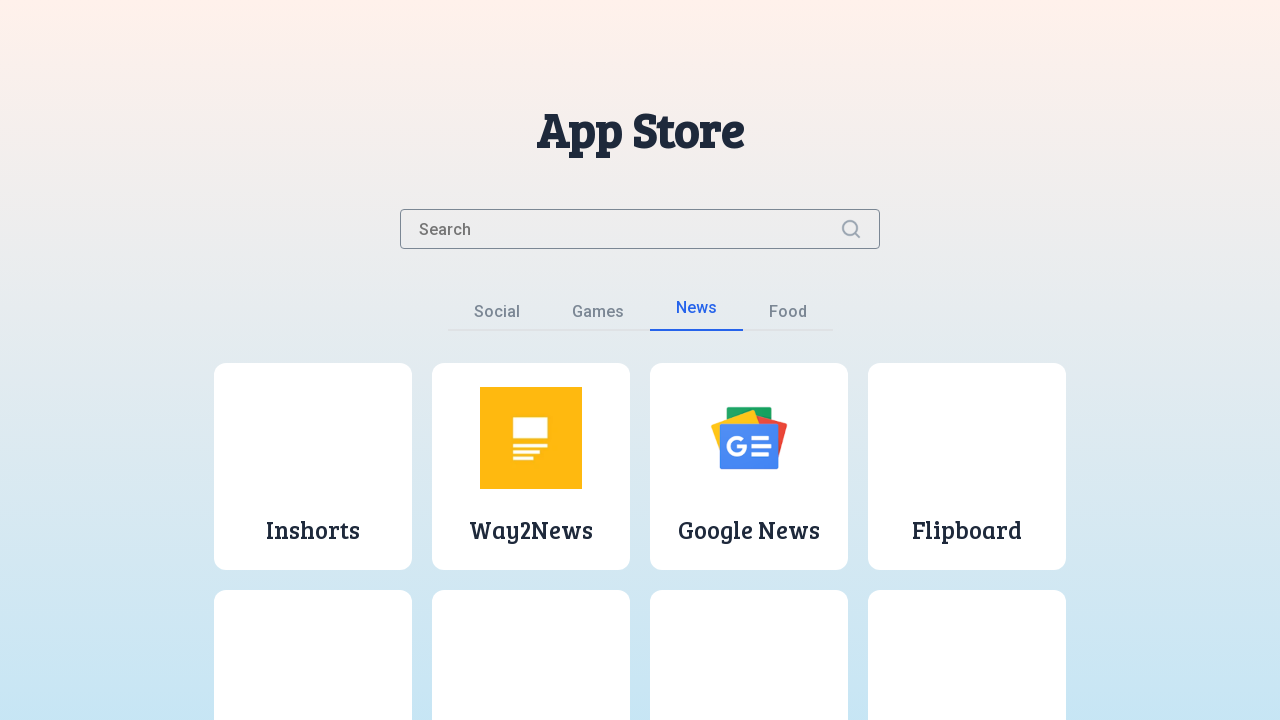

Clicked Social tab again at (496, 316) on button:text('Social')
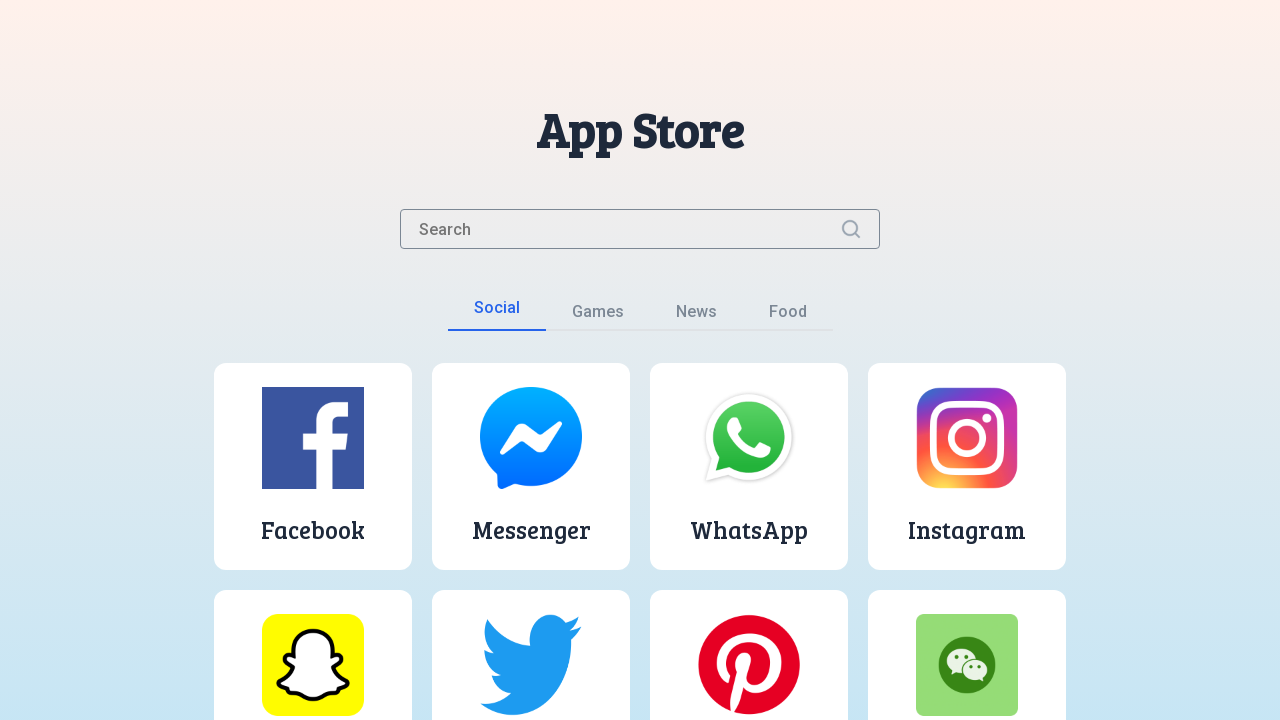

Social tab app items loaded on second click
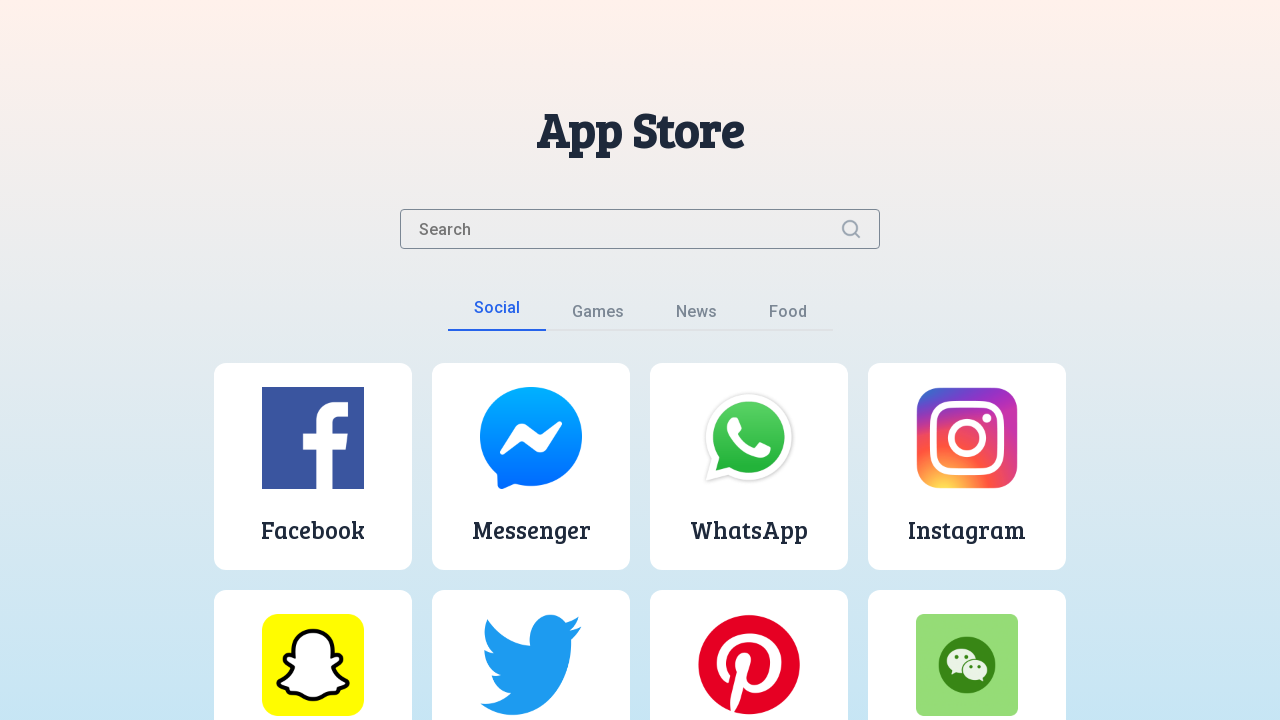

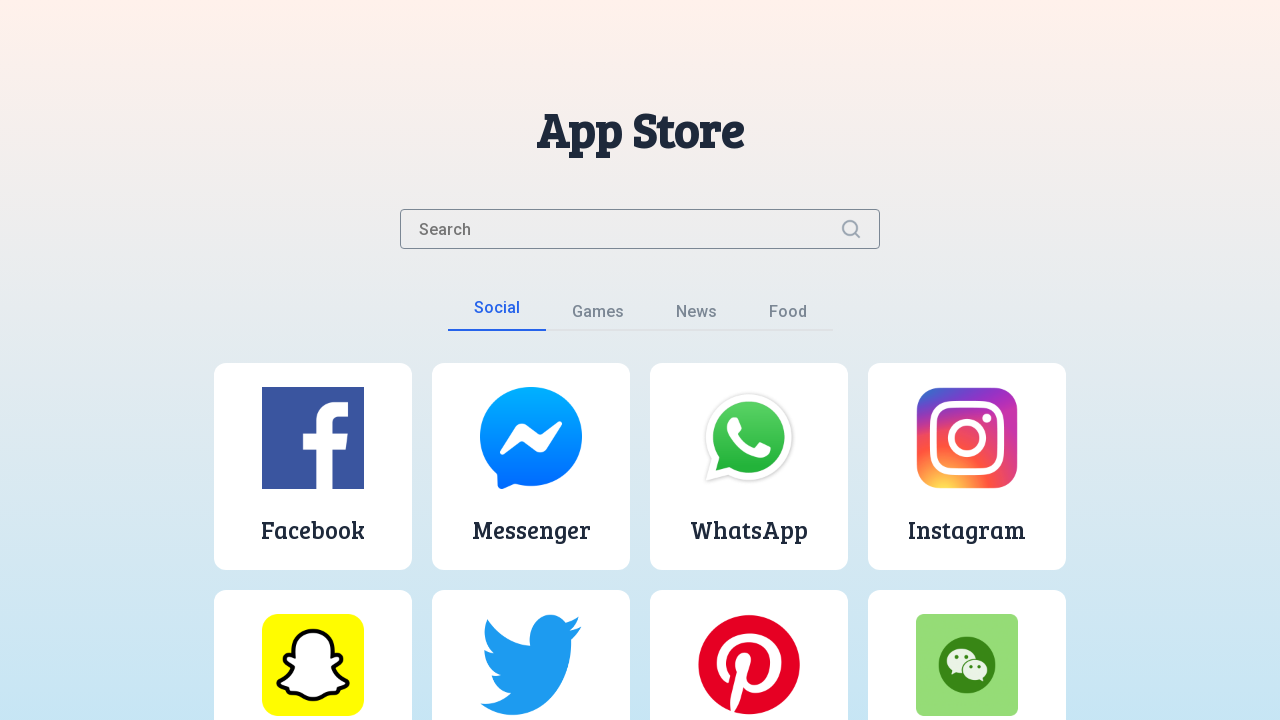